Tests adding multiple subjects to an autocomplete input field on a practice form, then removes all but the first subject and verifies the first subject still exists.

Starting URL: https://demoqa.com/

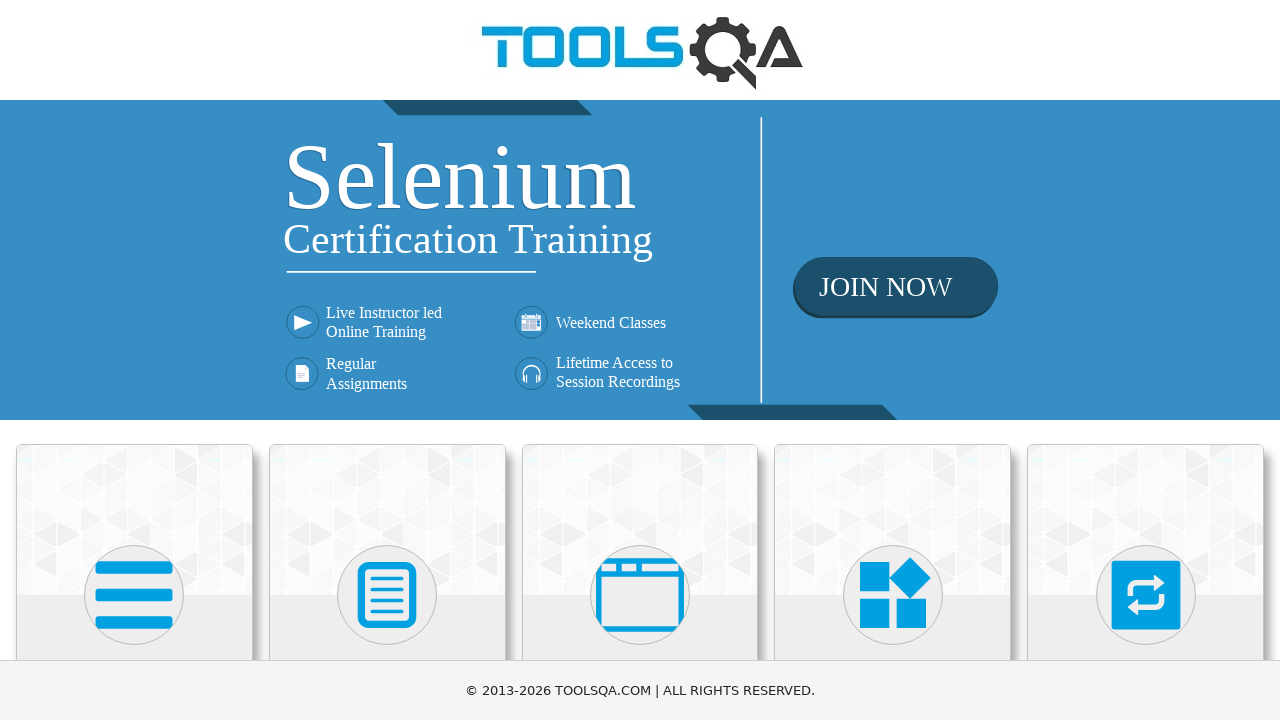

Clicked on Forms section at (387, 360) on xpath=//h5[text()='Forms']
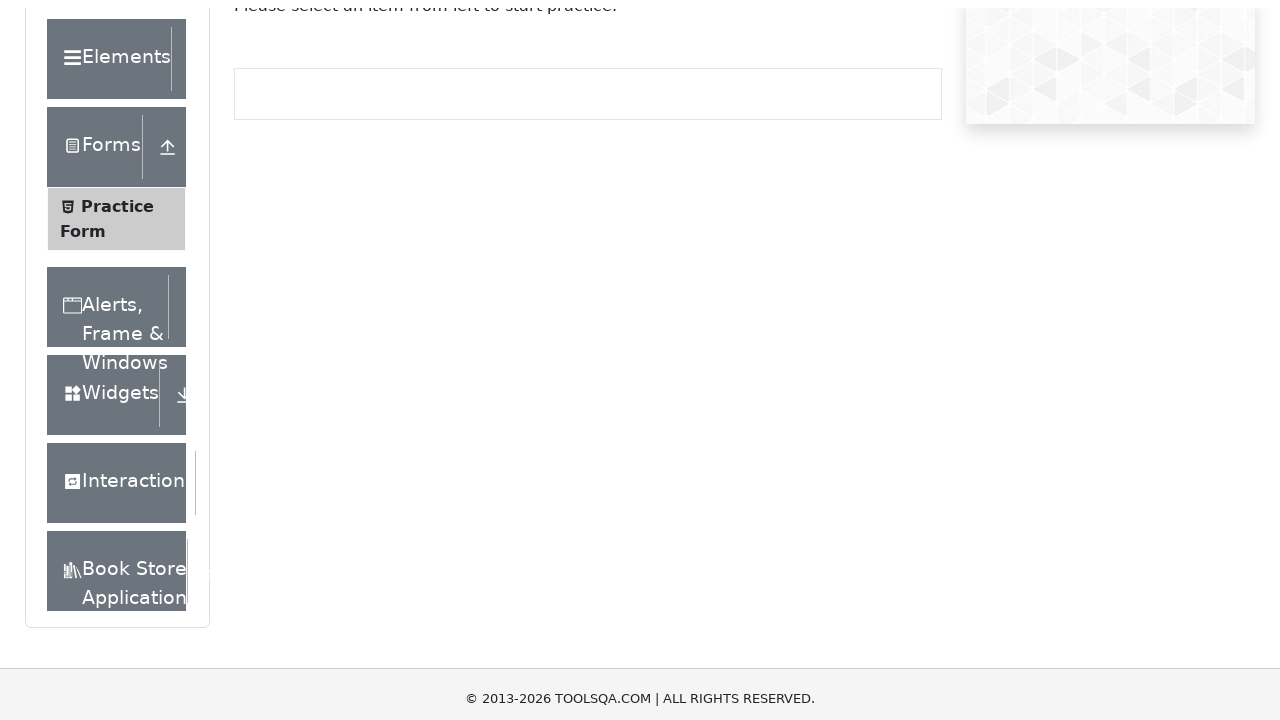

Clicked on Practice Form option at (117, 336) on xpath=//span[text()='Practice Form']
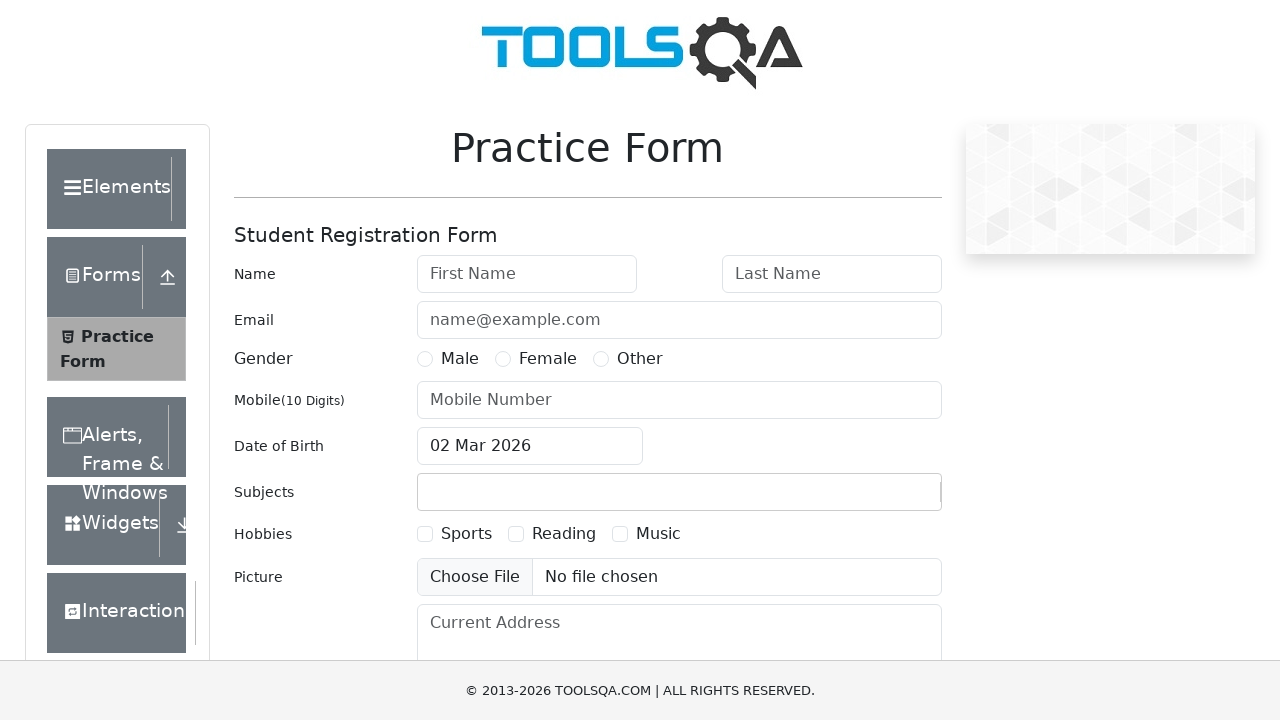

Scrolled down to view subjects input field
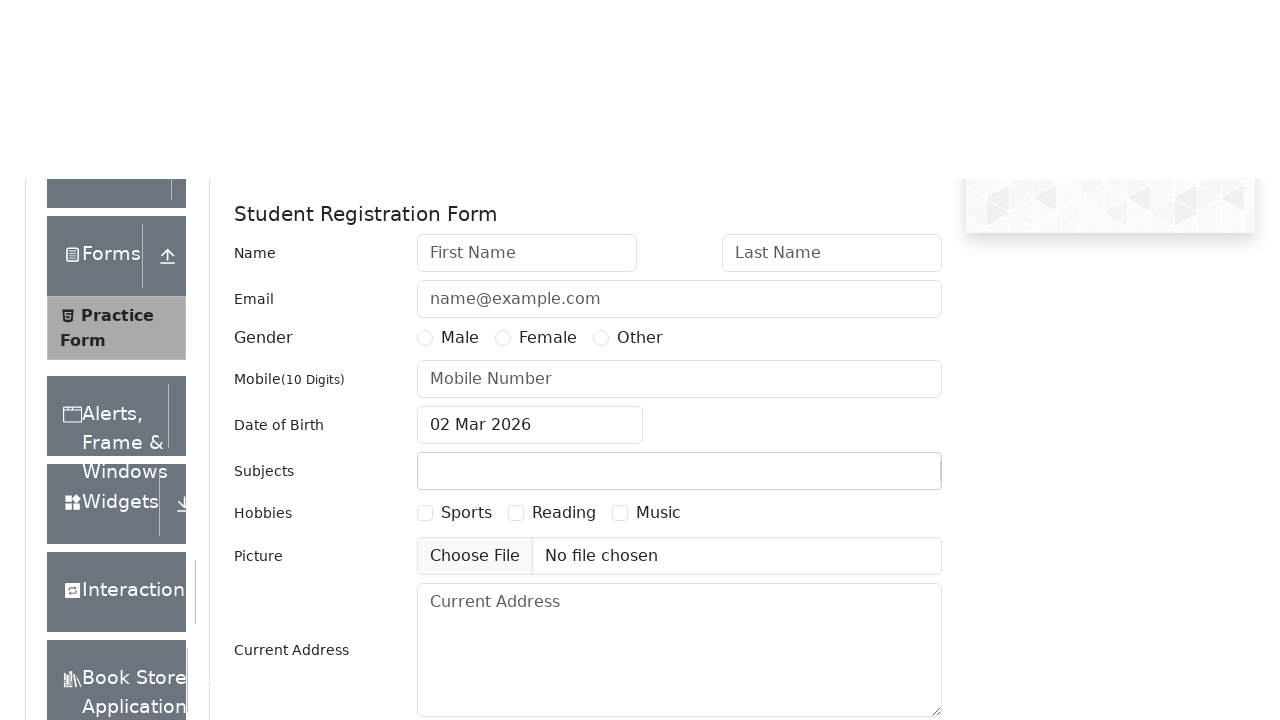

Filled subjects input with 'Accounting' on #subjectsInput
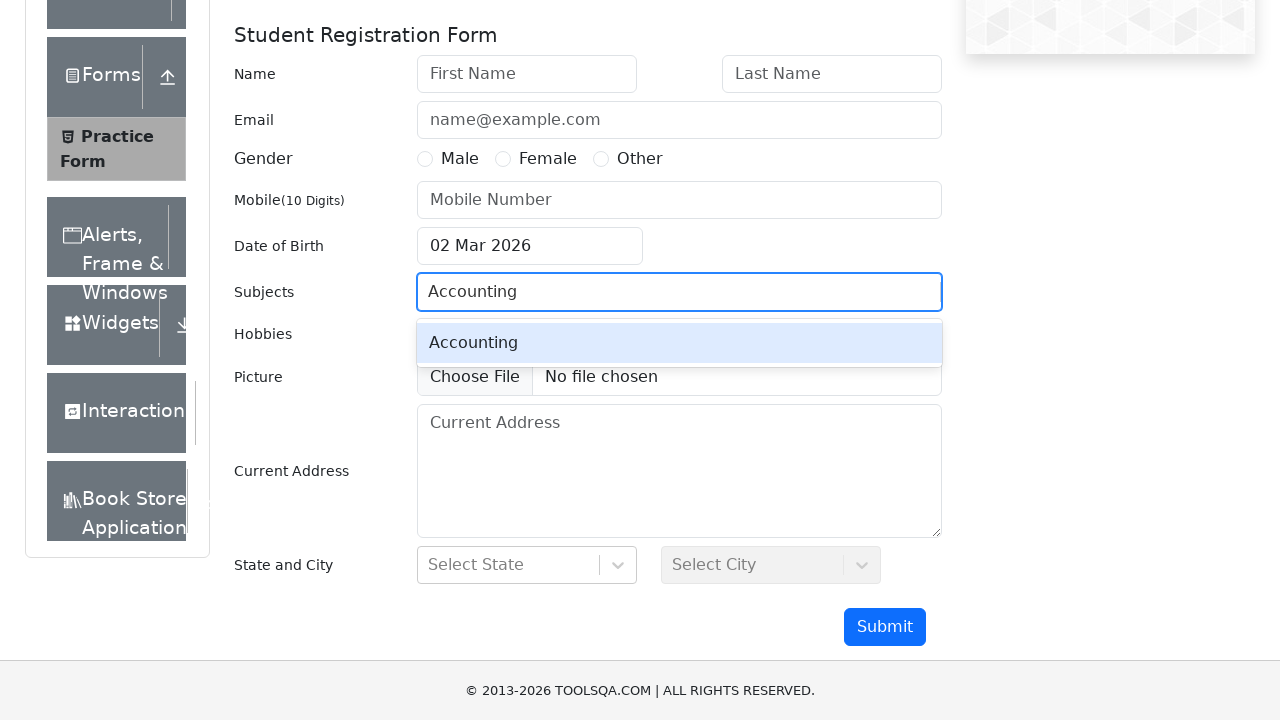

Pressed Enter to add 'Accounting' to subjects list on #subjectsInput
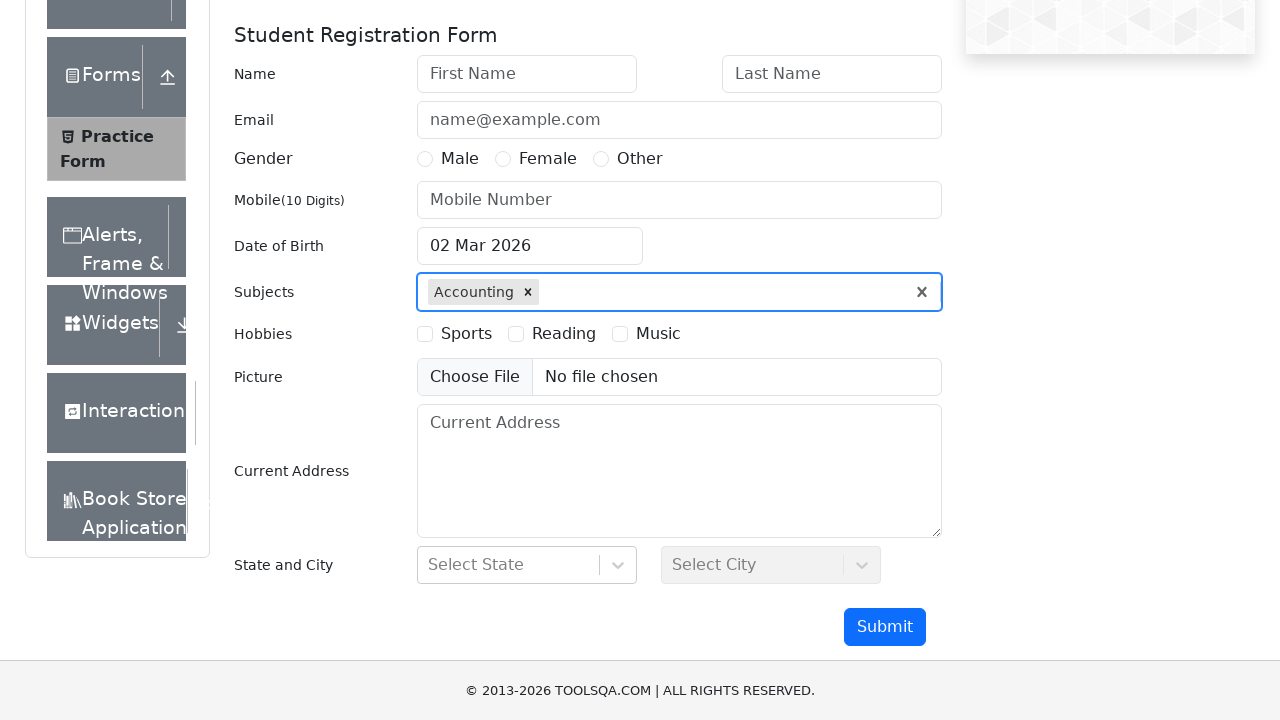

Filled subjects input with 'Maths' on #subjectsInput
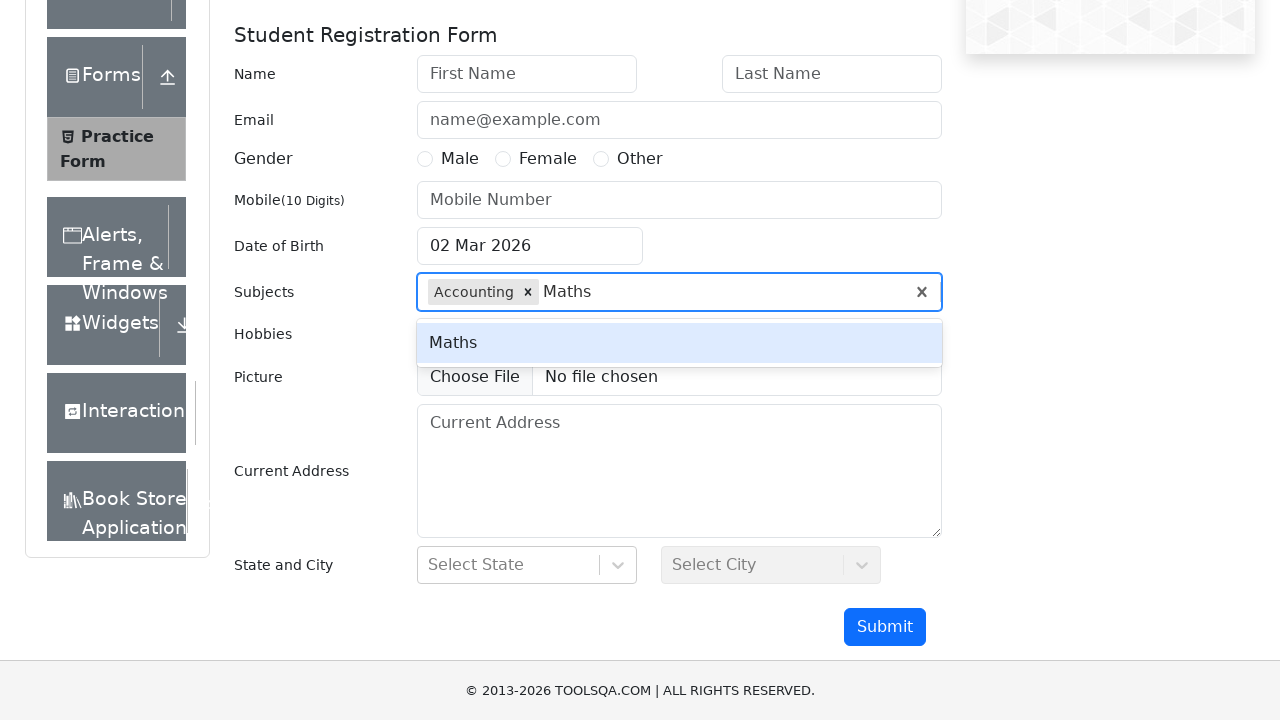

Pressed Enter to add 'Maths' to subjects list on #subjectsInput
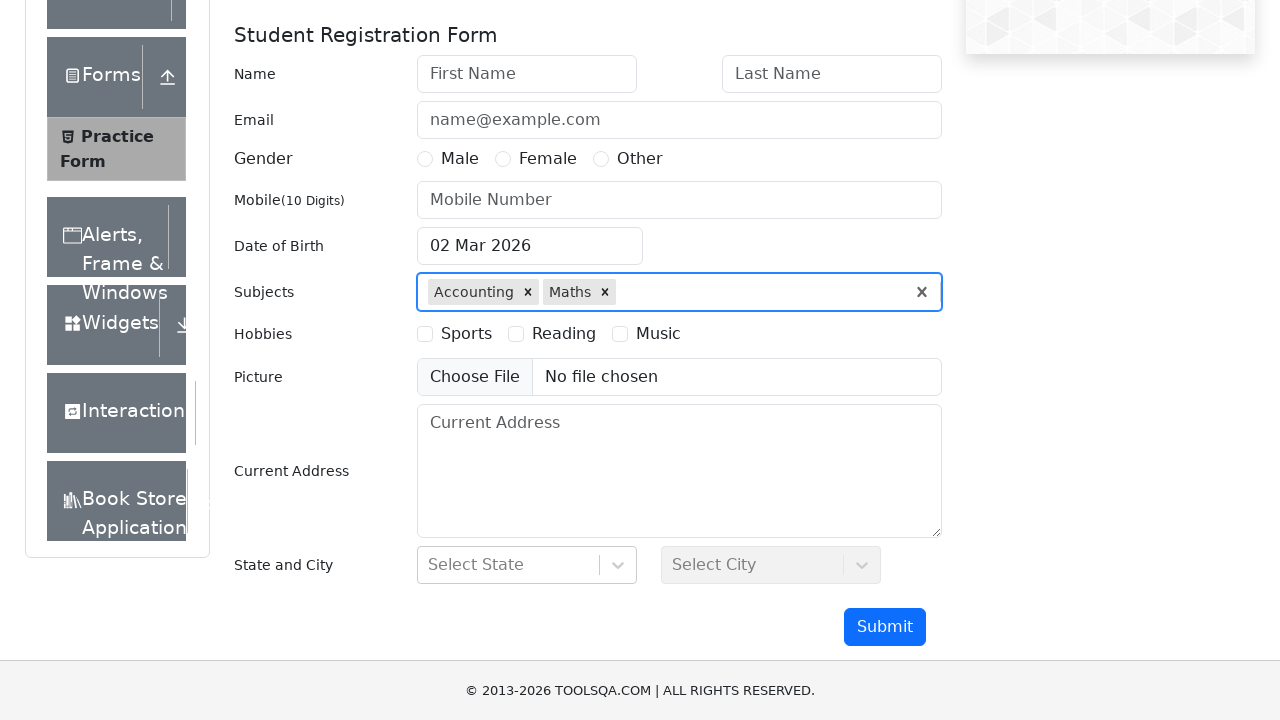

Filled subjects input with 'English' on #subjectsInput
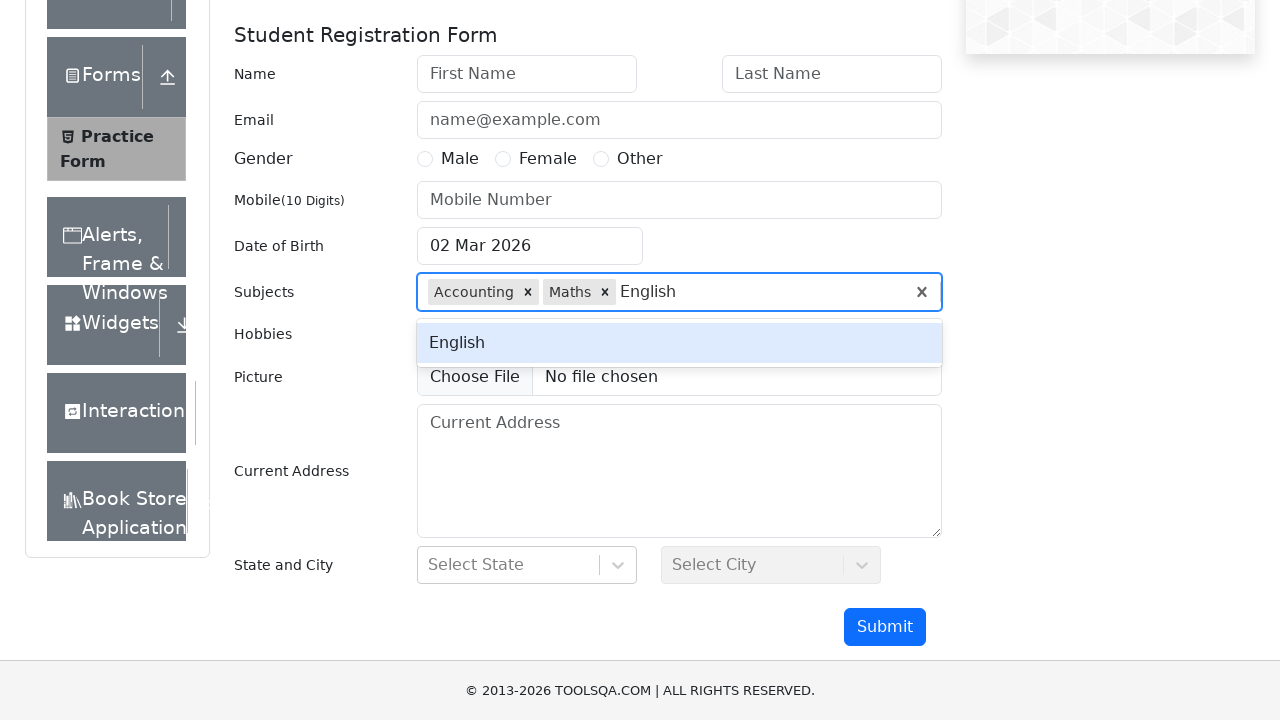

Pressed Enter to add 'English' to subjects list on #subjectsInput
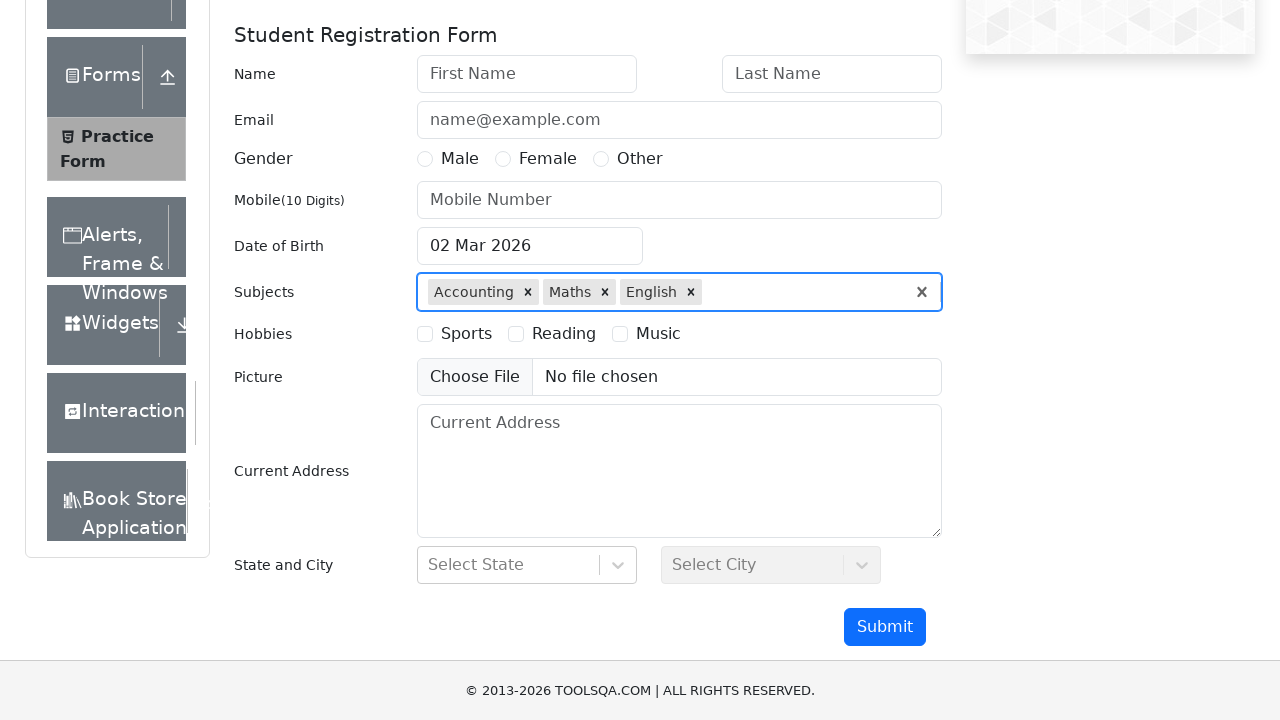

Filled subjects input with 'Chemistry' on #subjectsInput
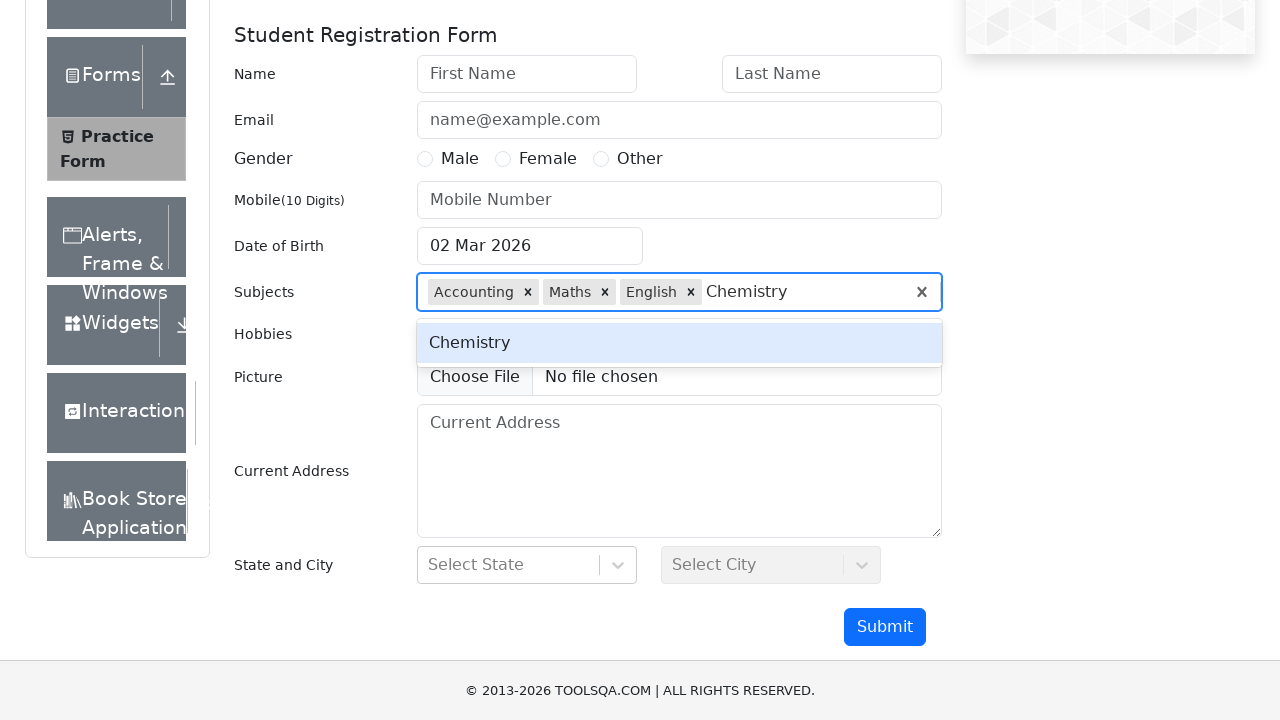

Pressed Enter to add 'Chemistry' to subjects list on #subjectsInput
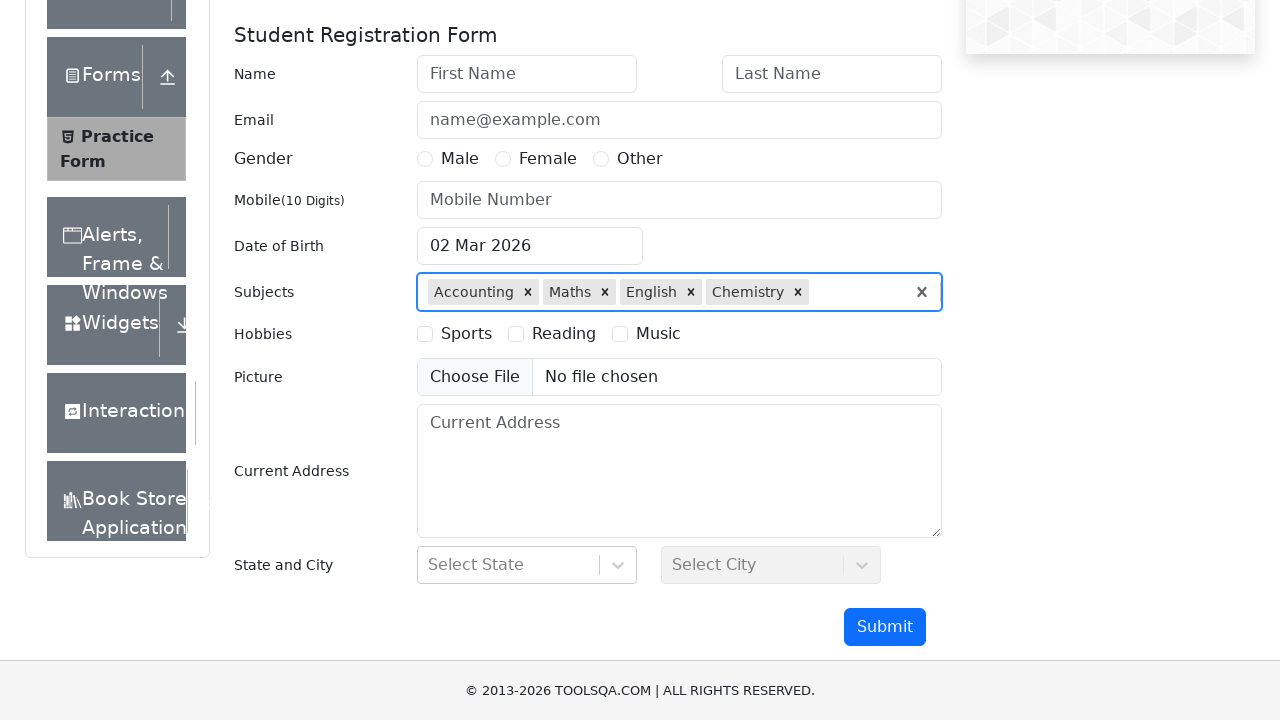

Filled subjects input with 'Commerce' on #subjectsInput
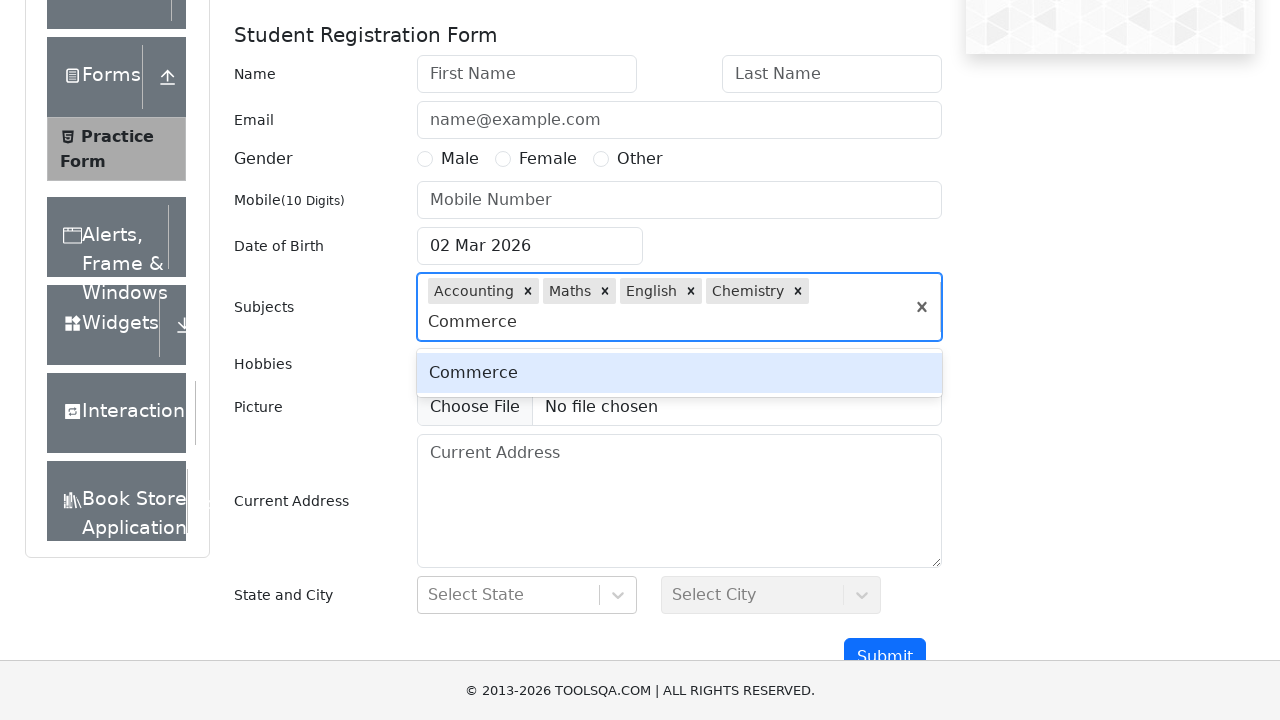

Pressed Enter to add 'Commerce' to subjects list on #subjectsInput
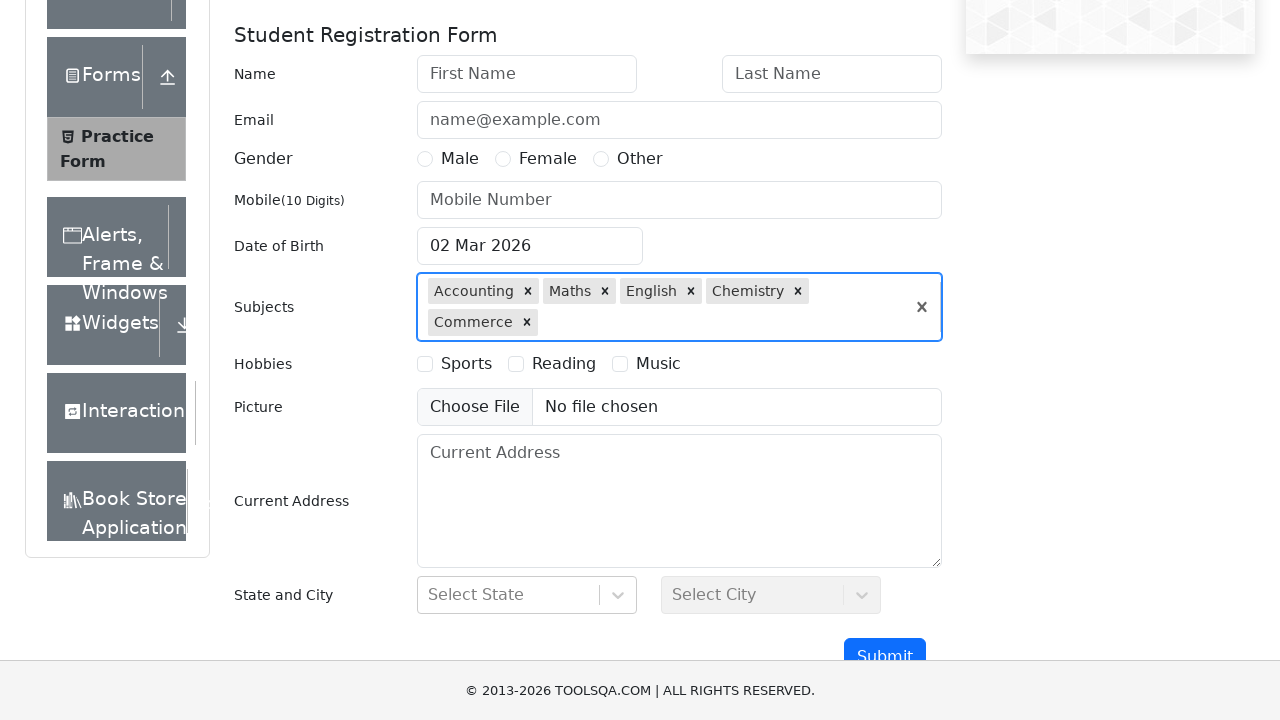

Filled subjects input with 'Computer Science' on #subjectsInput
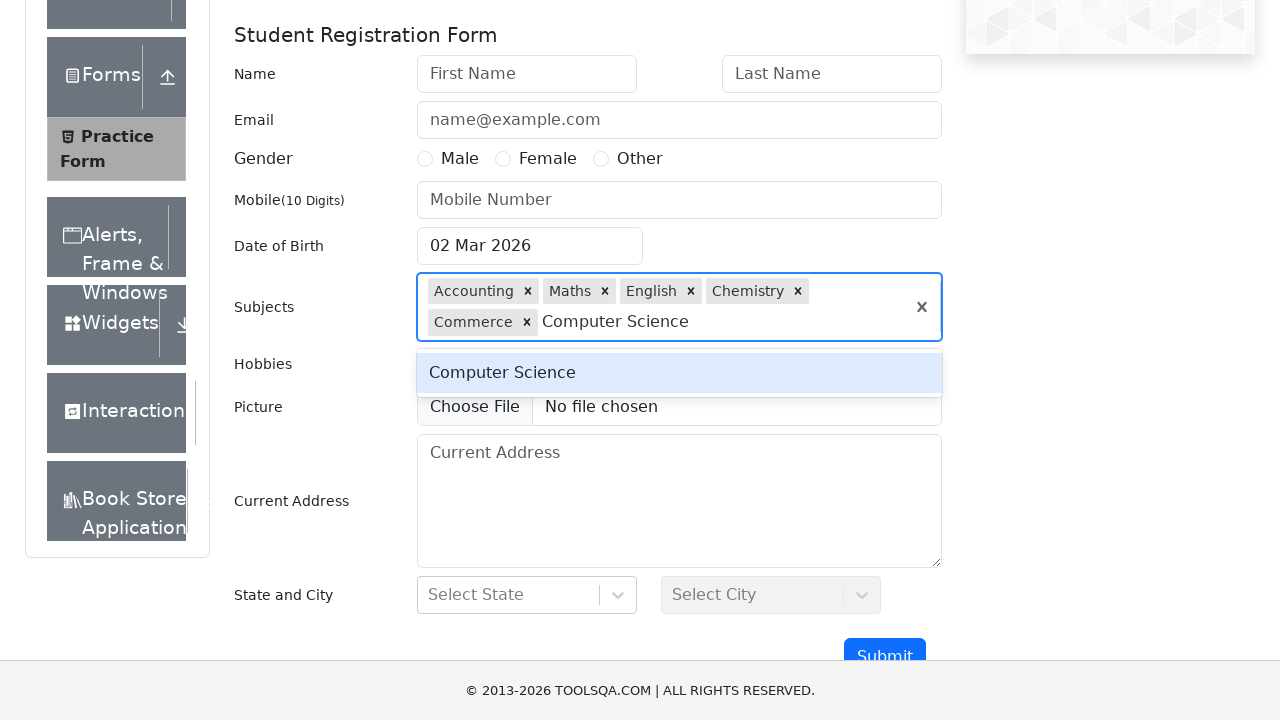

Pressed Enter to add 'Computer Science' to subjects list on #subjectsInput
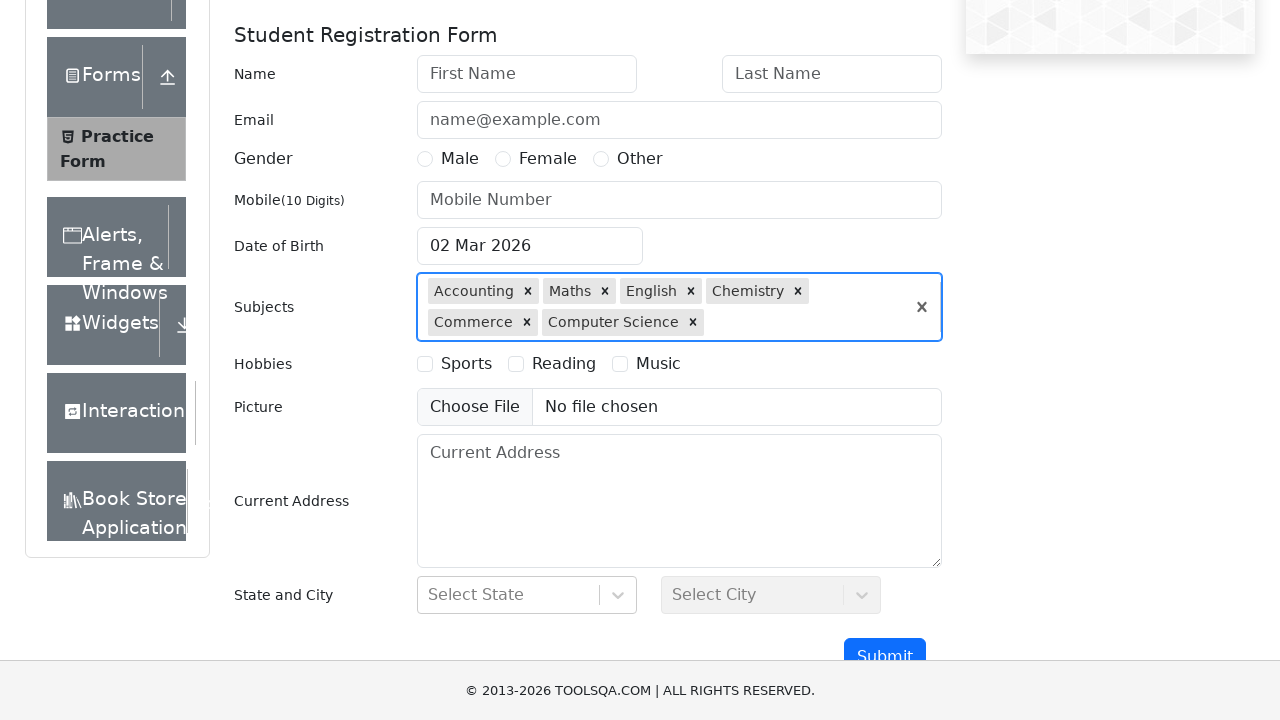

Removed subject 'Computer Science' from the list at (693, 322) on //div[contains(@class,'multiValue')][./div[text()='Computer Science']]/div[2]
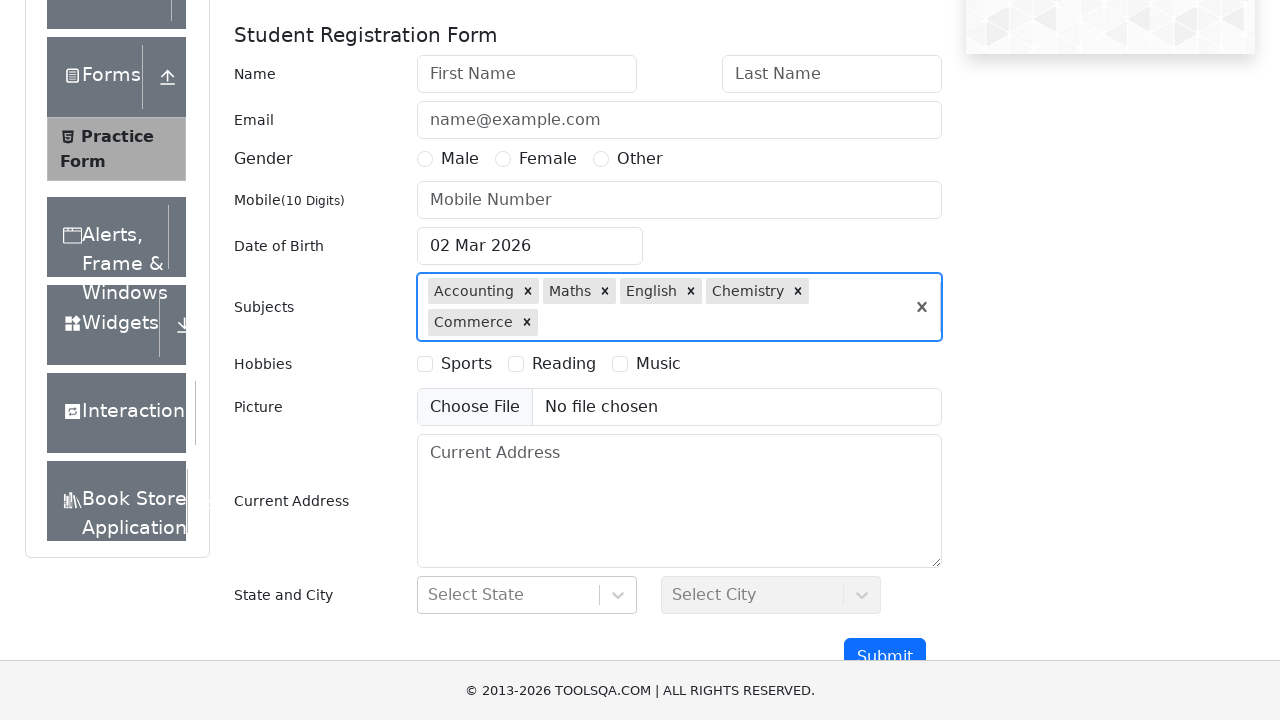

Removed subject 'Commerce' from the list at (527, 322) on //div[contains(@class,'multiValue')][./div[text()='Commerce']]/div[2]
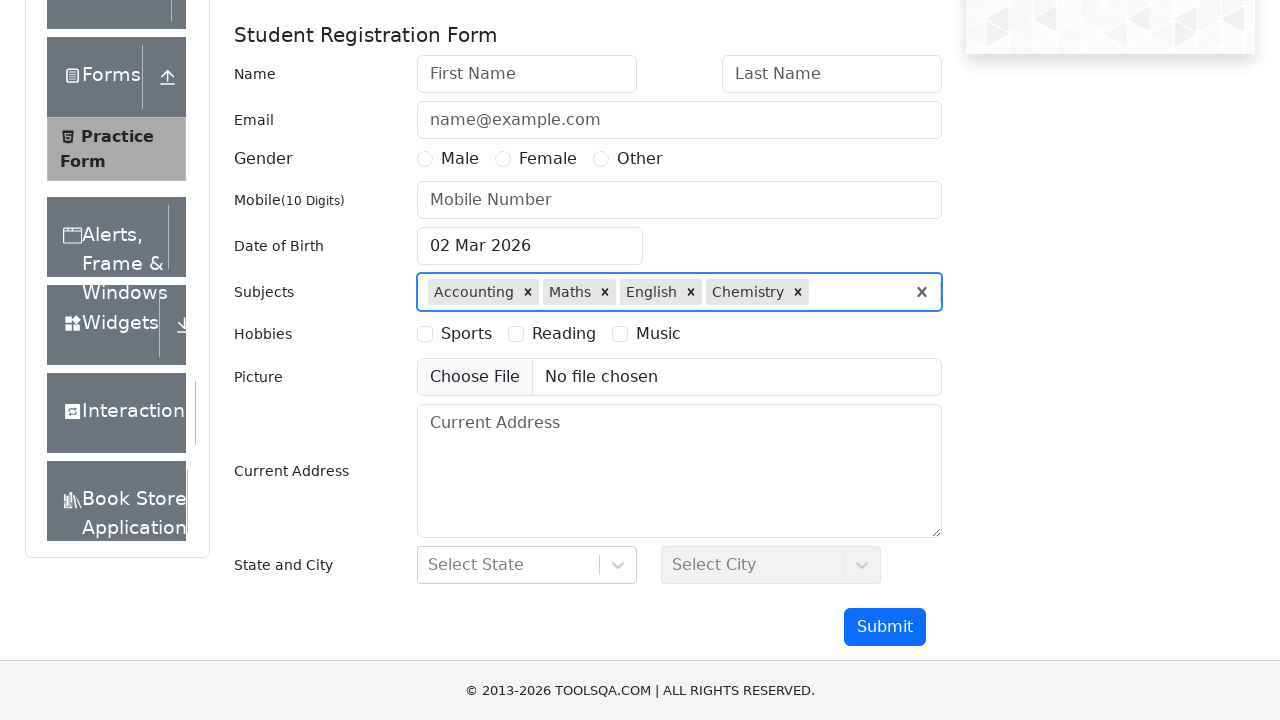

Removed subject 'Chemistry' from the list at (798, 292) on //div[contains(@class,'multiValue')][./div[text()='Chemistry']]/div[2]
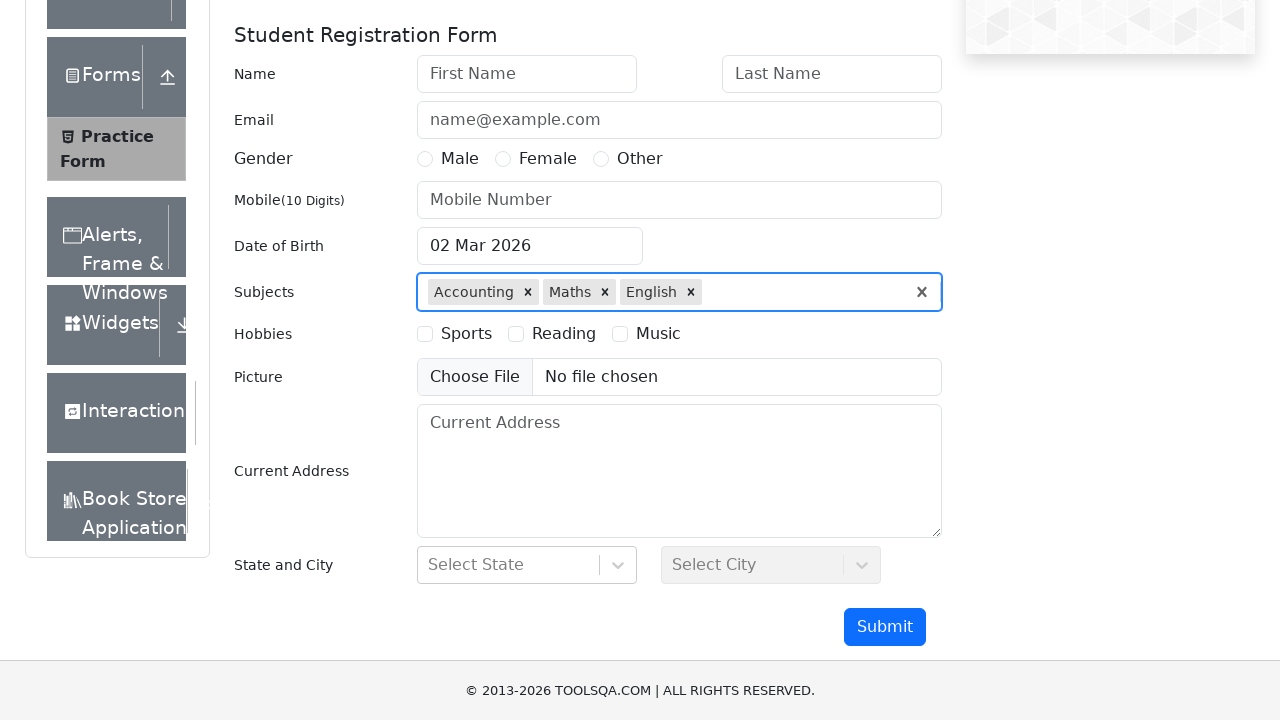

Removed subject 'English' from the list at (691, 292) on //div[contains(@class,'multiValue')][./div[text()='English']]/div[2]
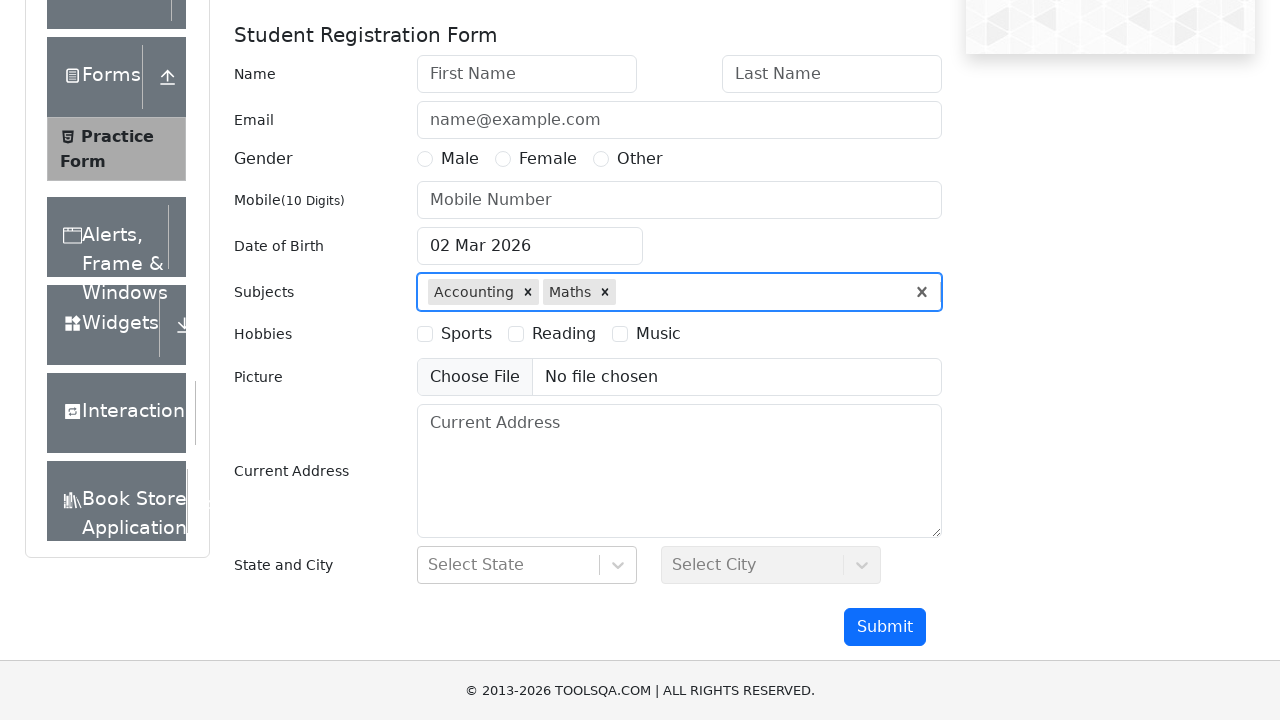

Removed subject 'Maths' from the list at (605, 292) on //div[contains(@class,'multiValue')][./div[text()='Maths']]/div[2]
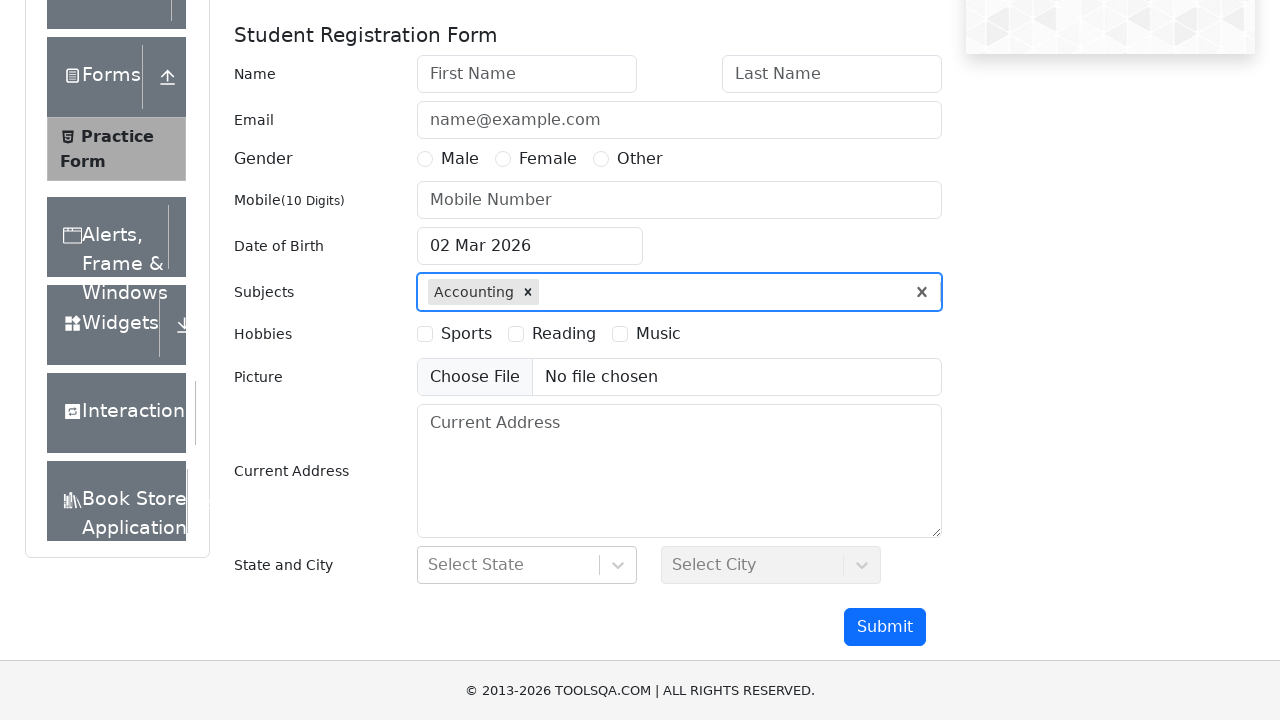

Verified that the first subject 'Accounting' still exists in the list
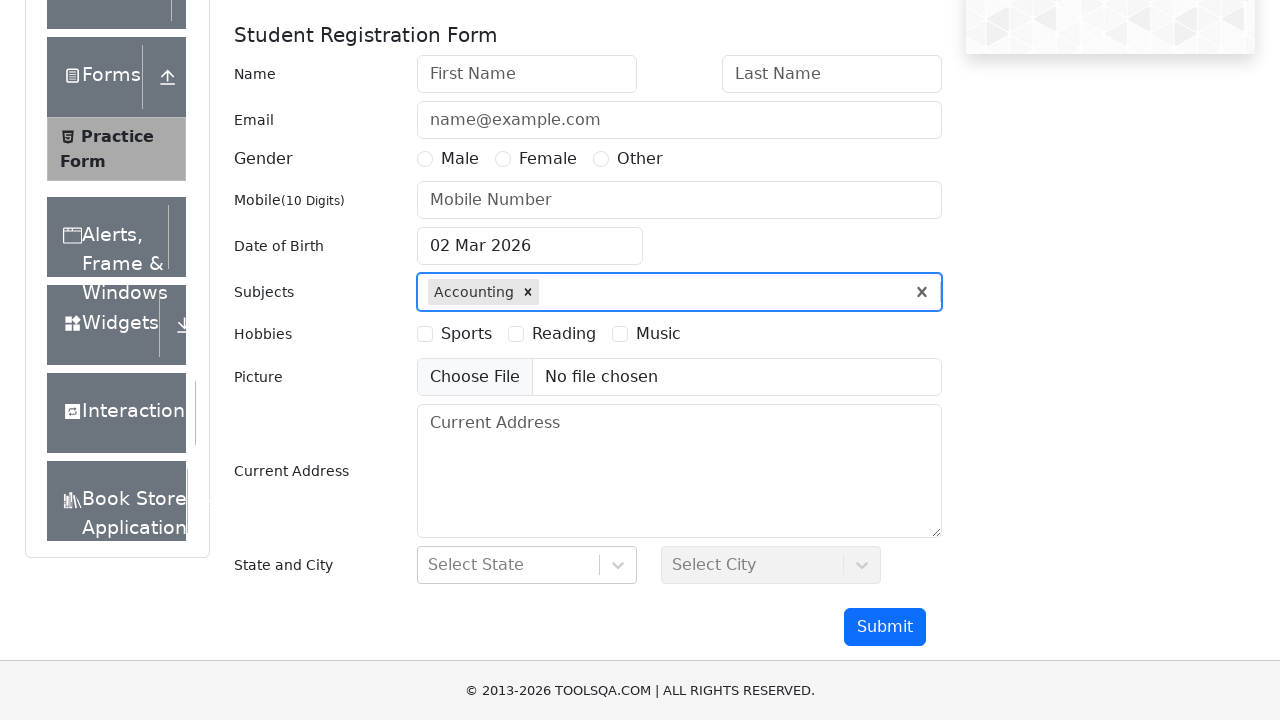

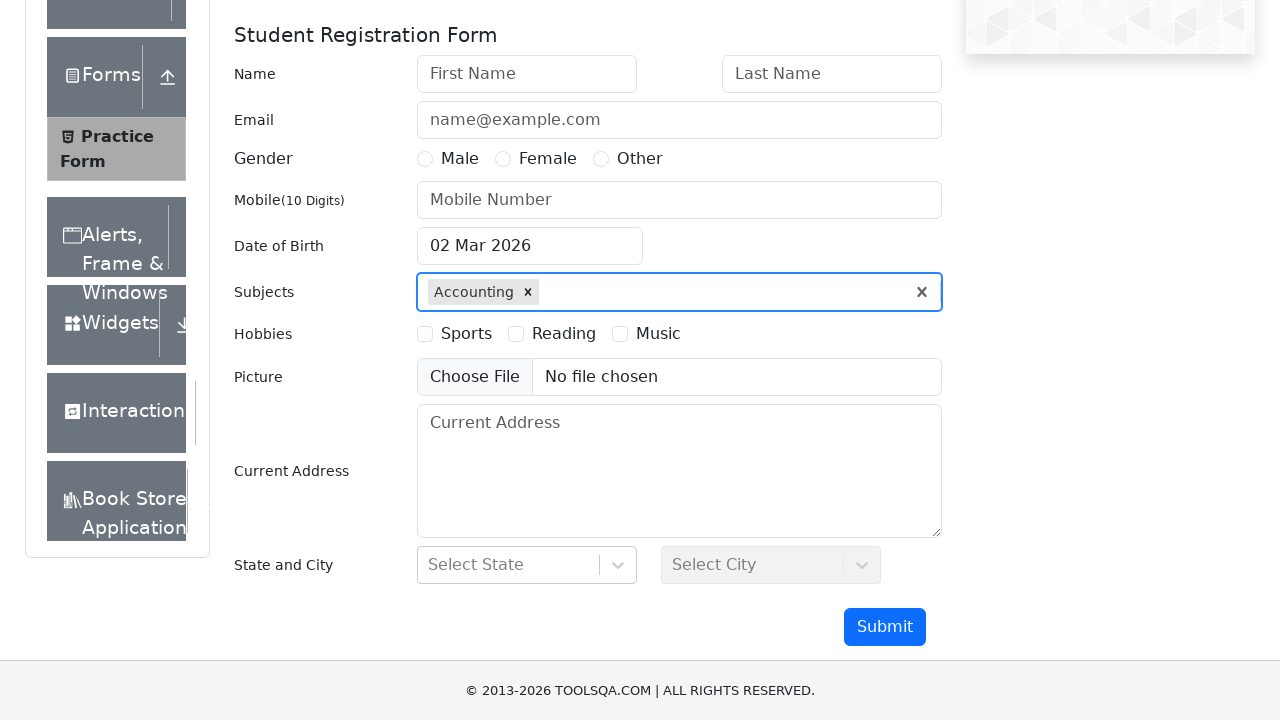